Tests registration form validation with invalid email format to verify email validation error messages are displayed.

Starting URL: https://alada.vn/tai-khoan/dang-ky.html

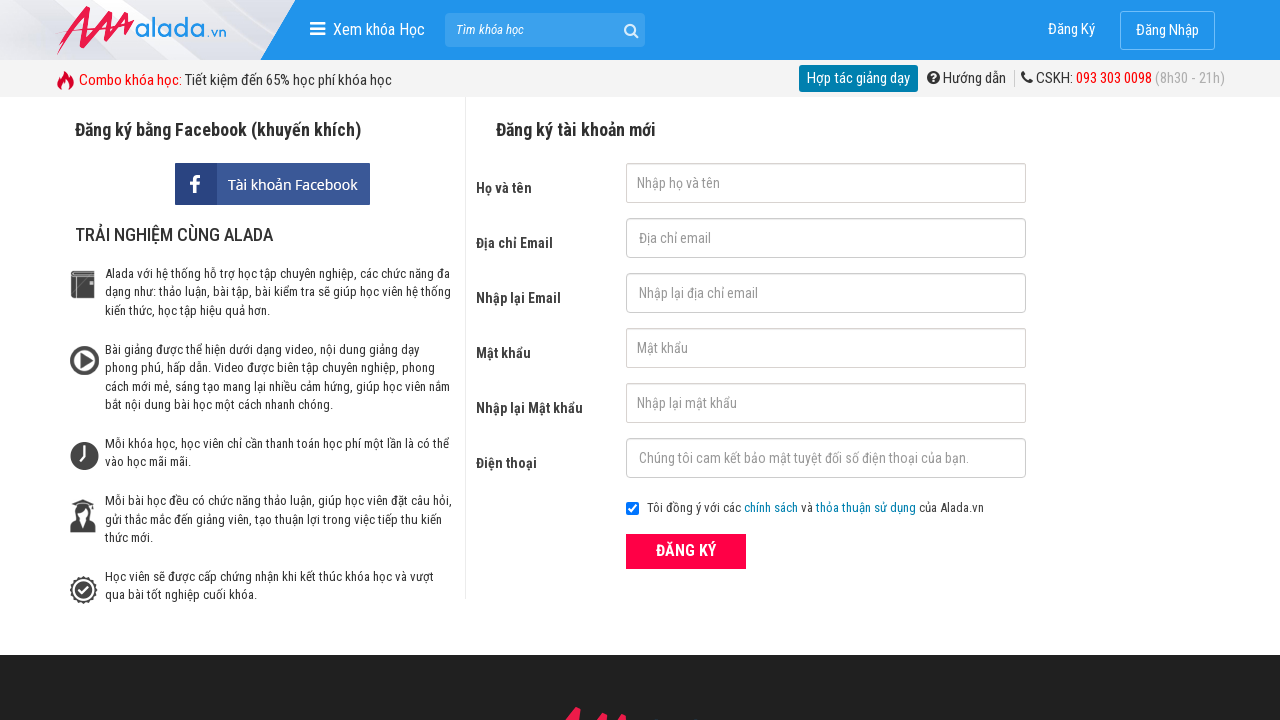

Filled first name field with 'Hoang Nguyen' on #txtFirstname
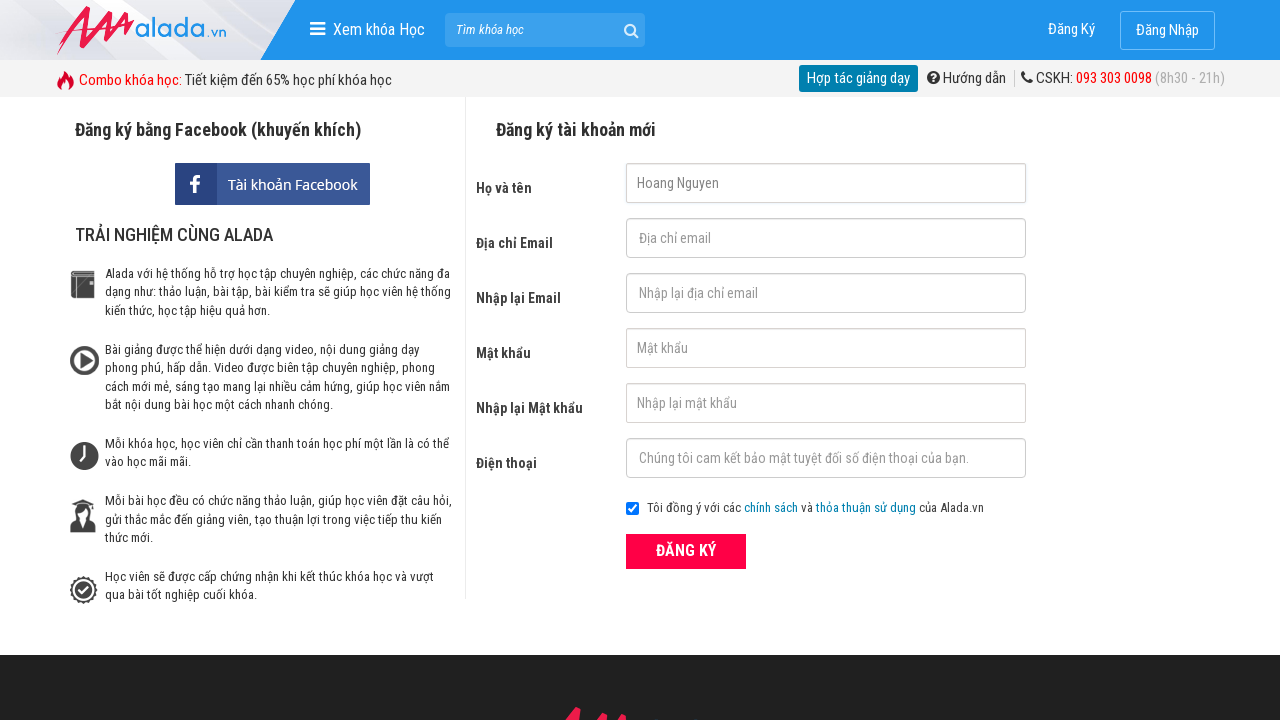

Filled email field with invalid format '123@456@666' on #txtEmail
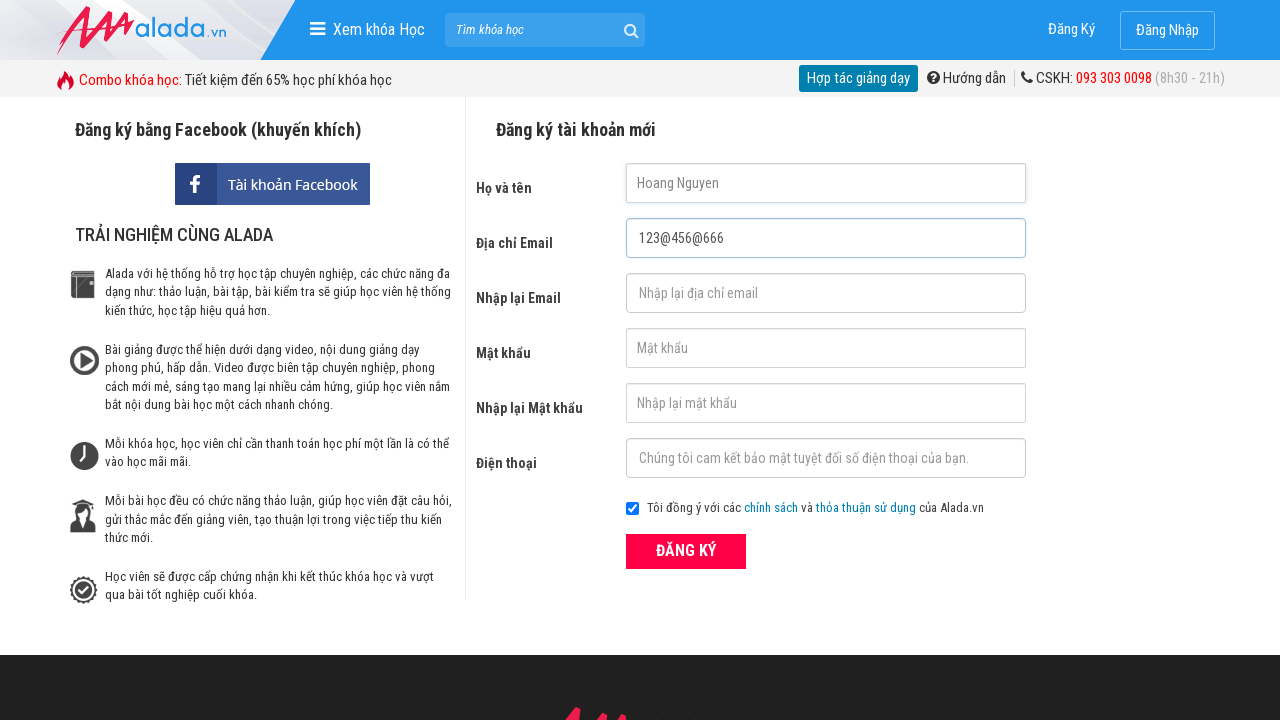

Filled confirm email field with invalid format '123@456@666' on #txtCEmail
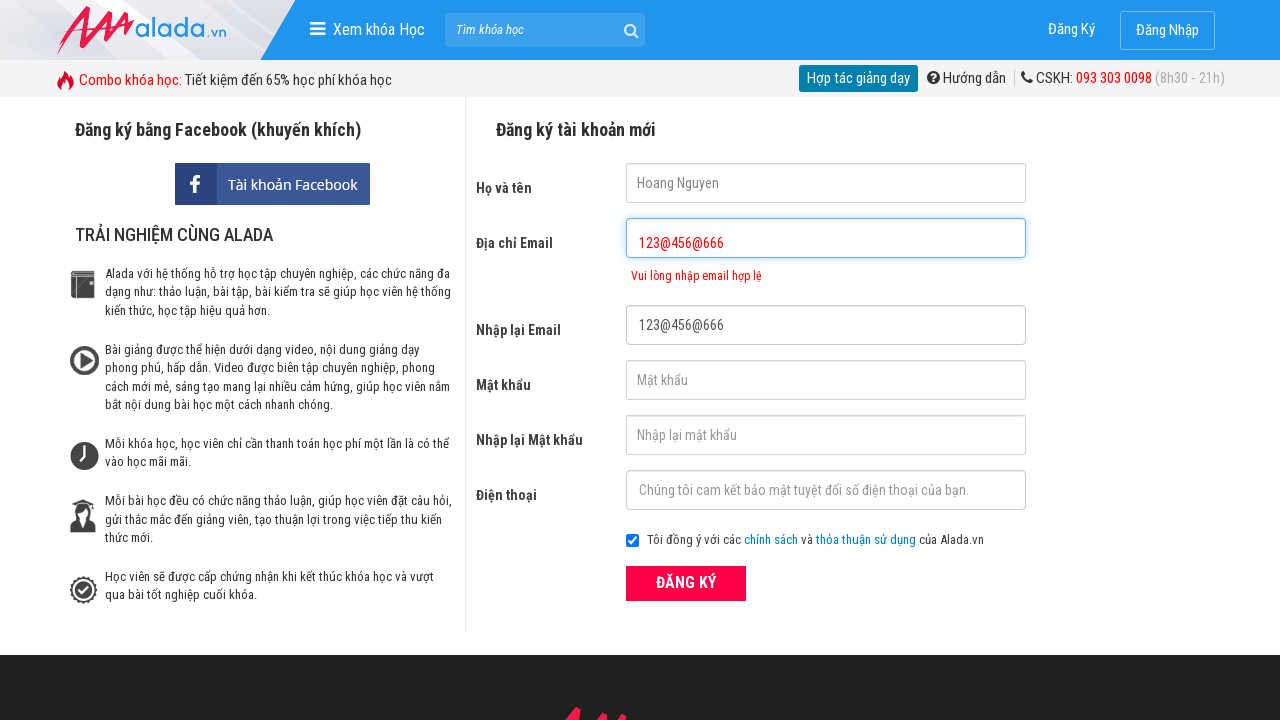

Filled password field with '123456' on #txtPassword
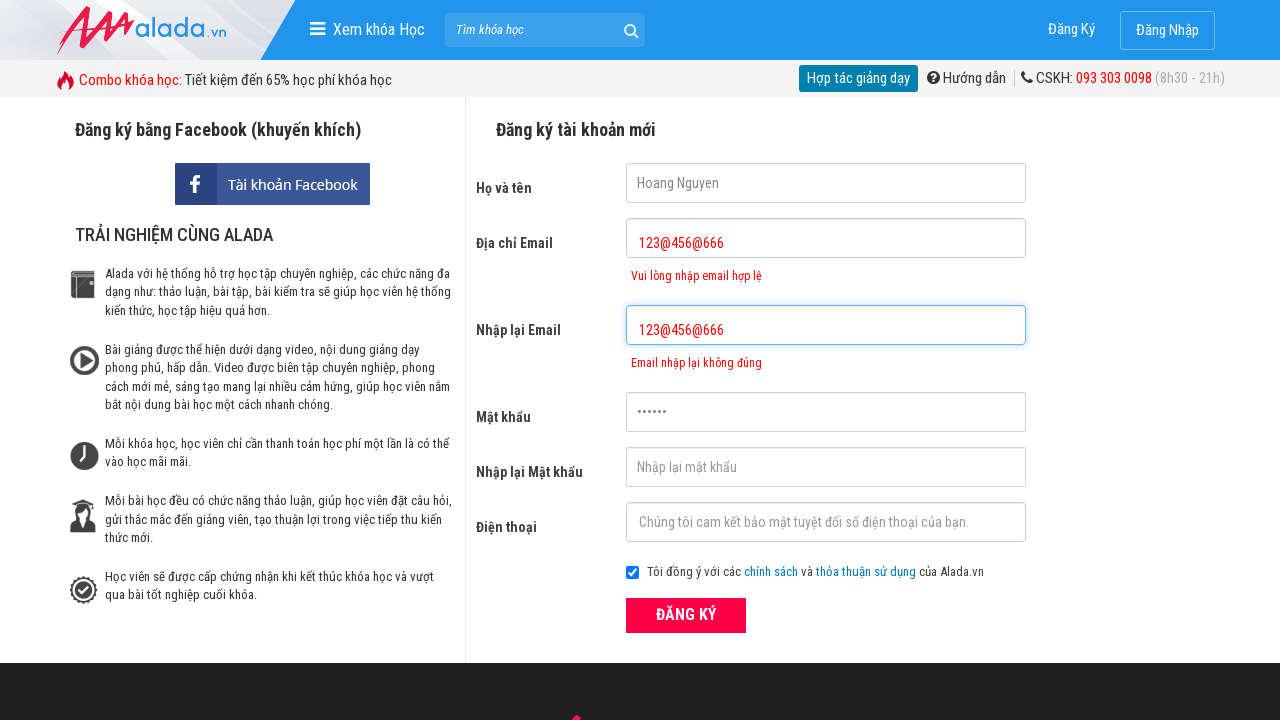

Filled confirm password field with '123456' on #txtCPassword
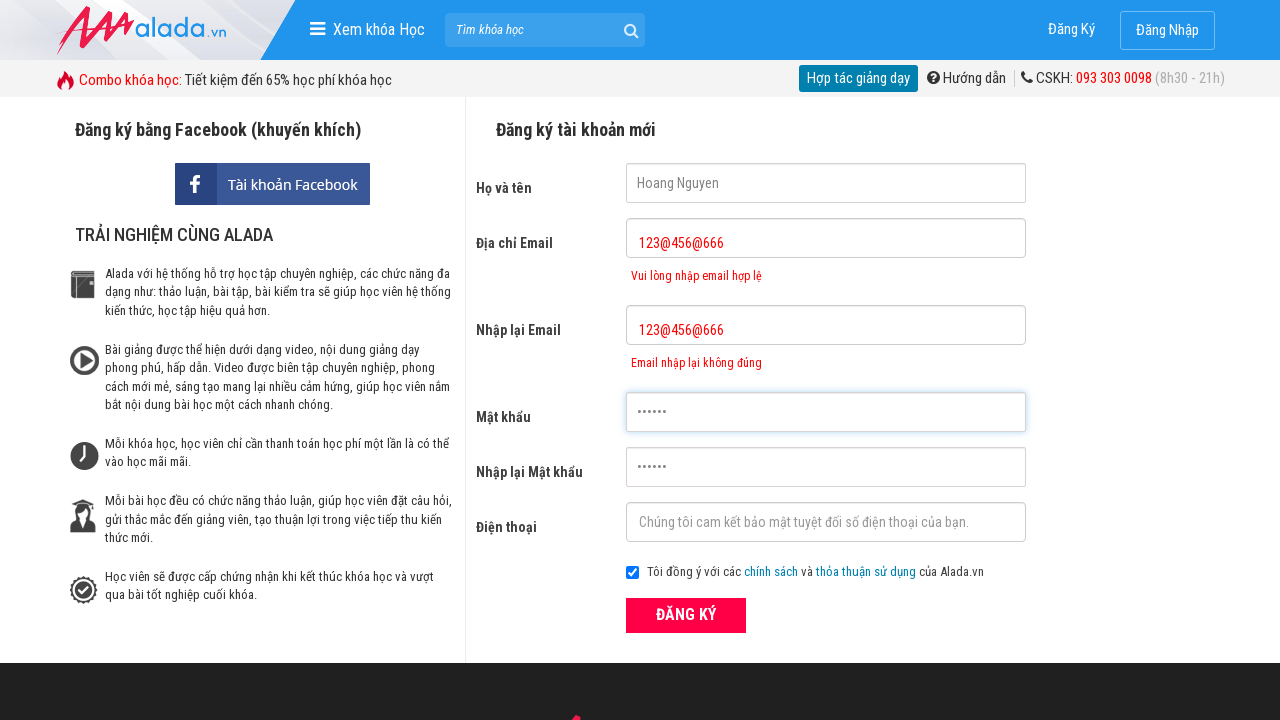

Filled phone field with '0856727864' on #txtPhone
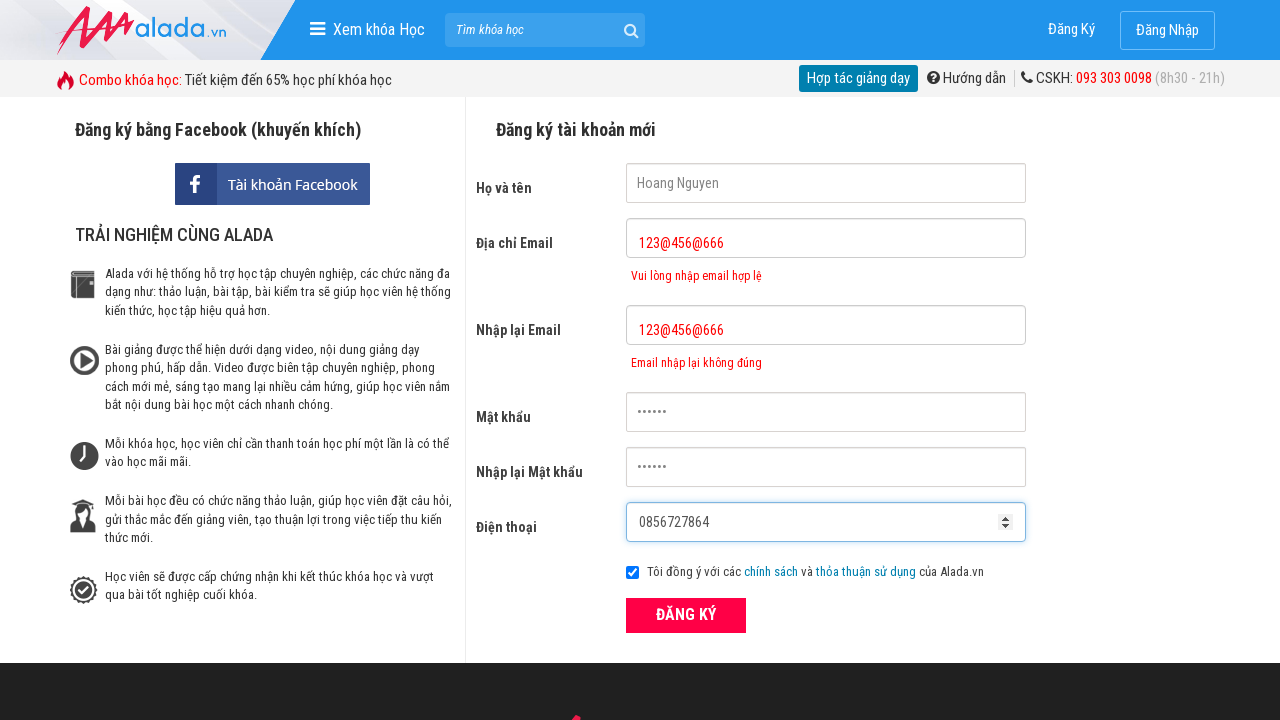

Clicked submit button to submit registration form at (686, 615) on button[type='submit']
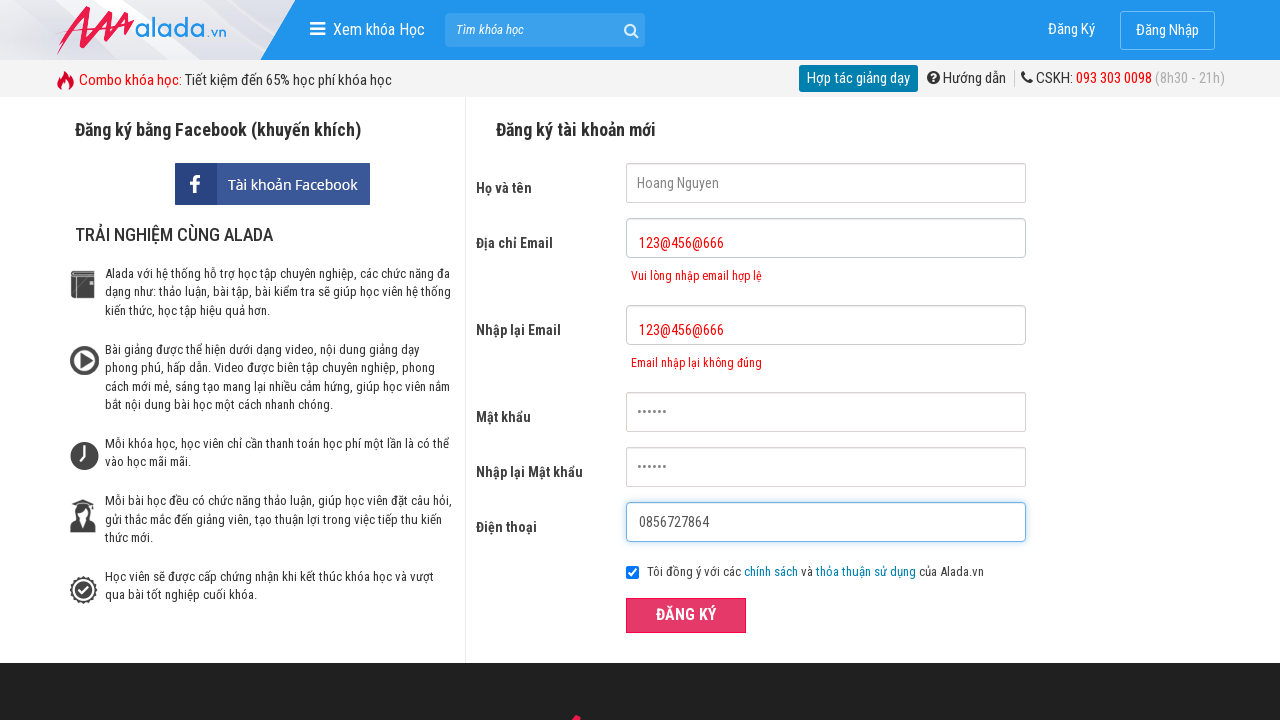

Email error message appeared for invalid email format
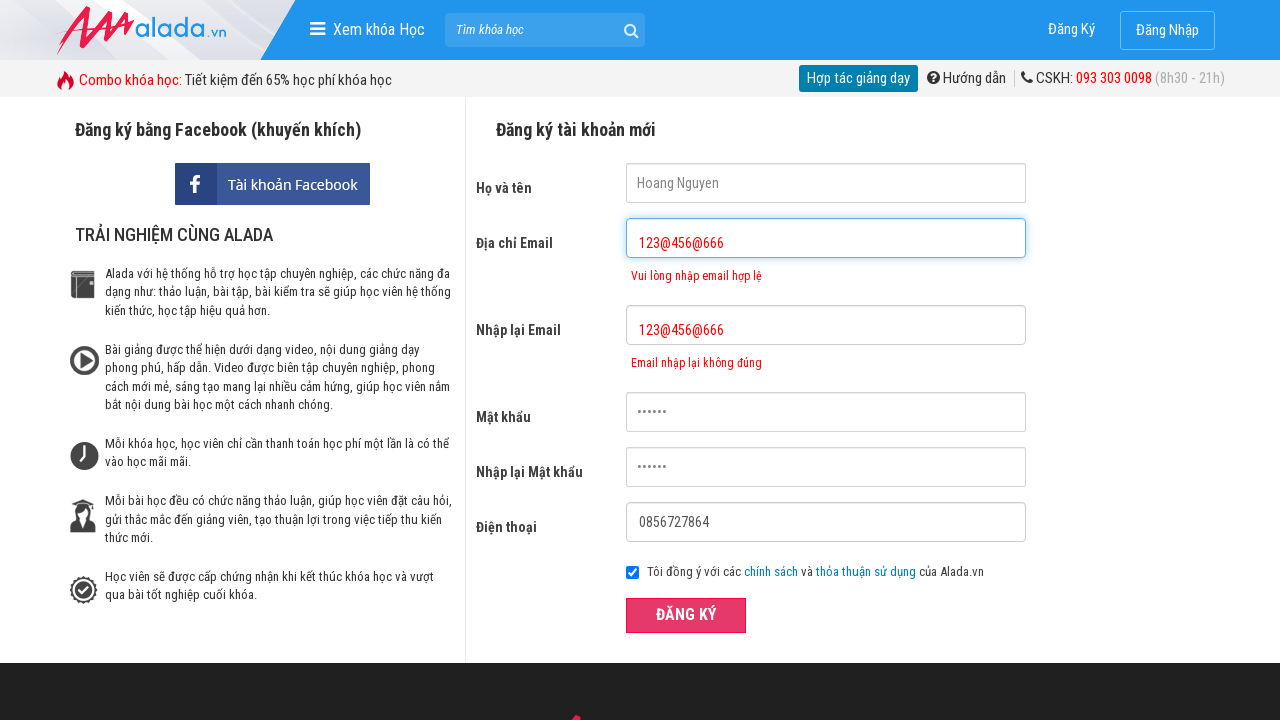

Confirm email error message appeared for invalid email format
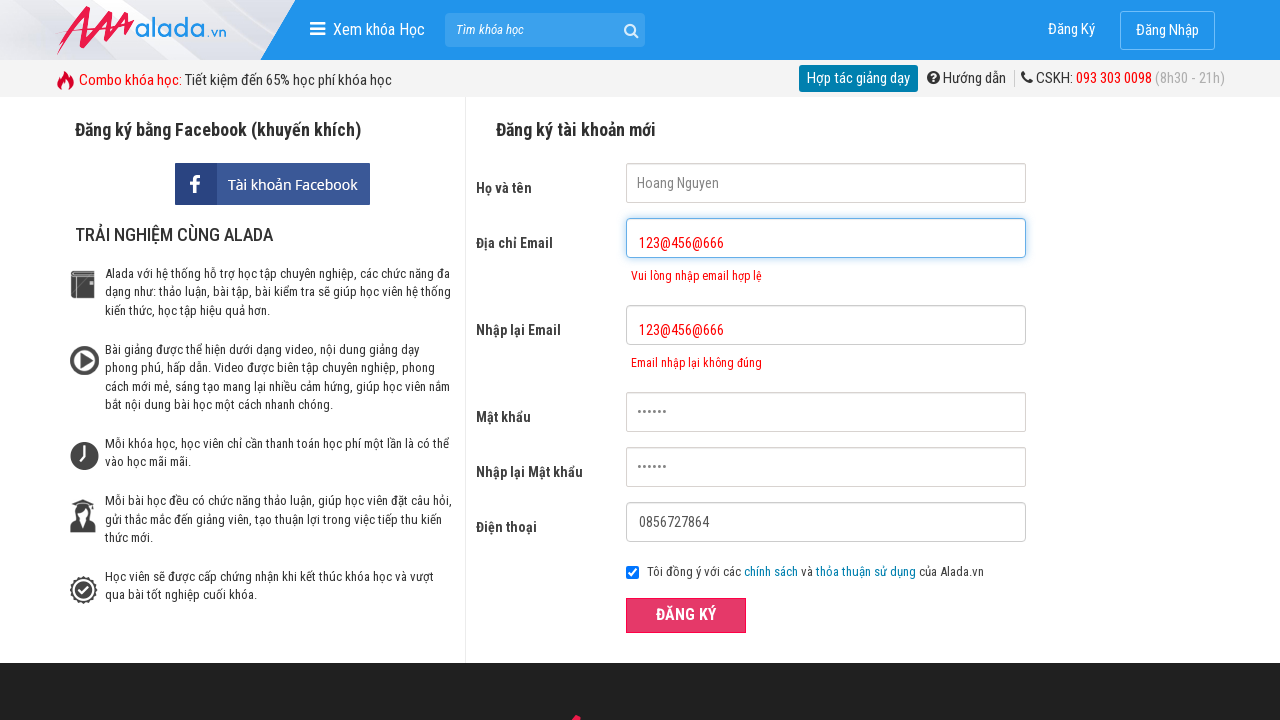

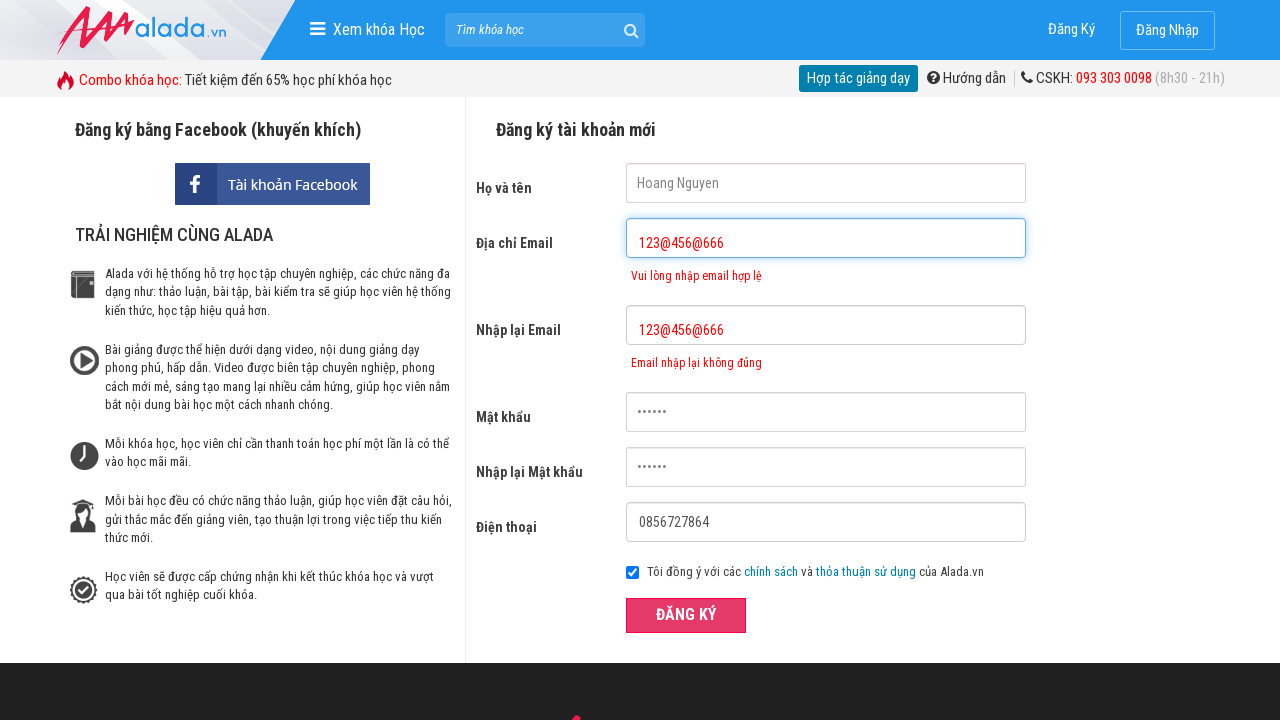